Tests click and hold action by dragging an element from source to target within an iframe

Starting URL: https://jqueryui.com/droppable/

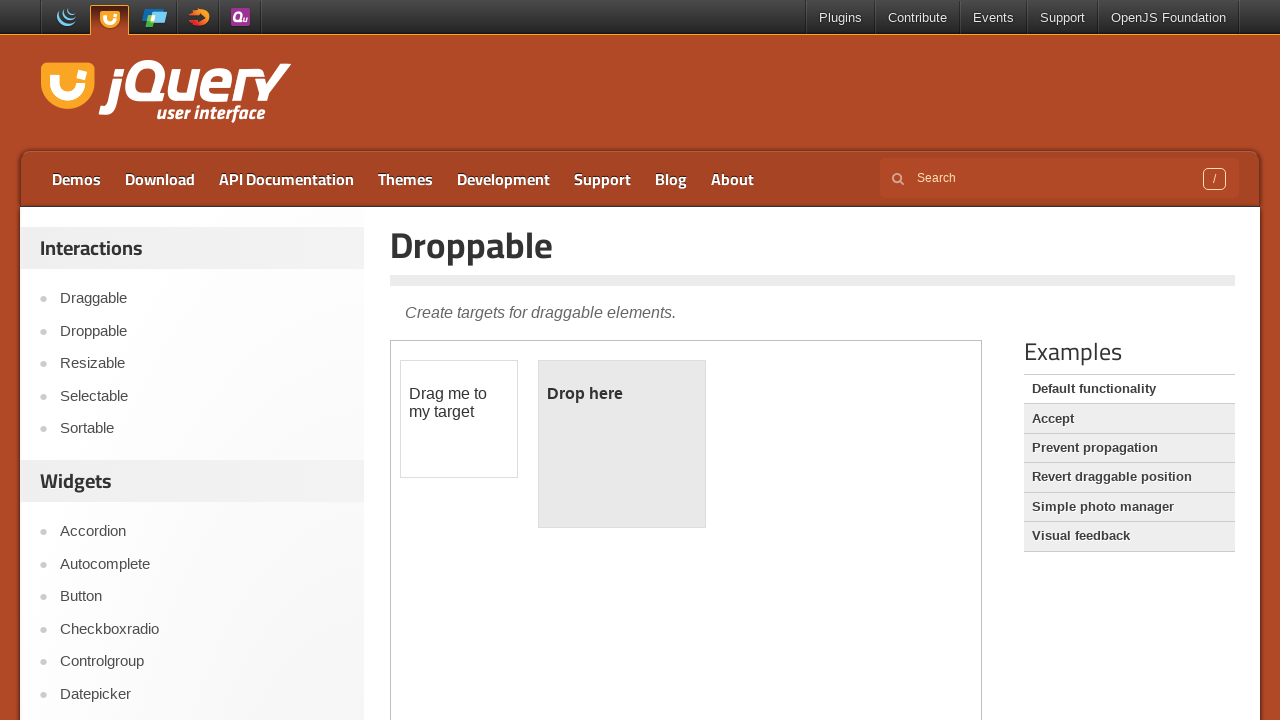

Located demo frame for droppable test
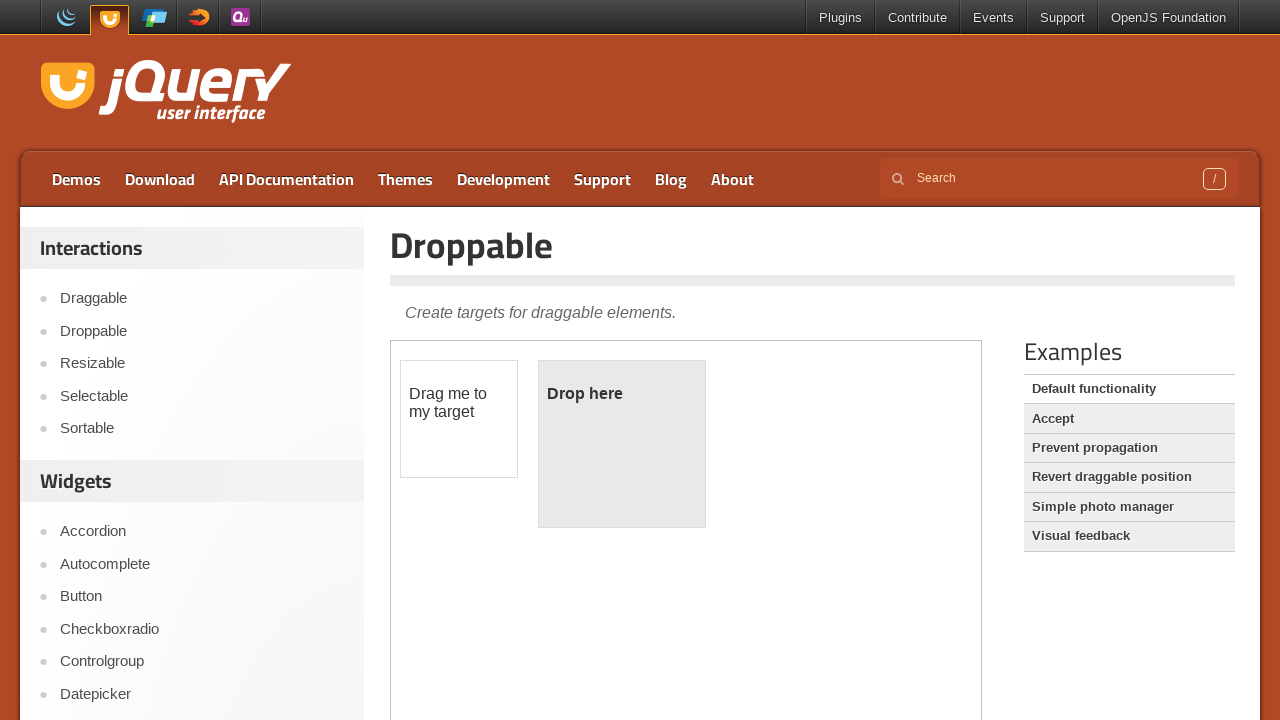

Located draggable source element
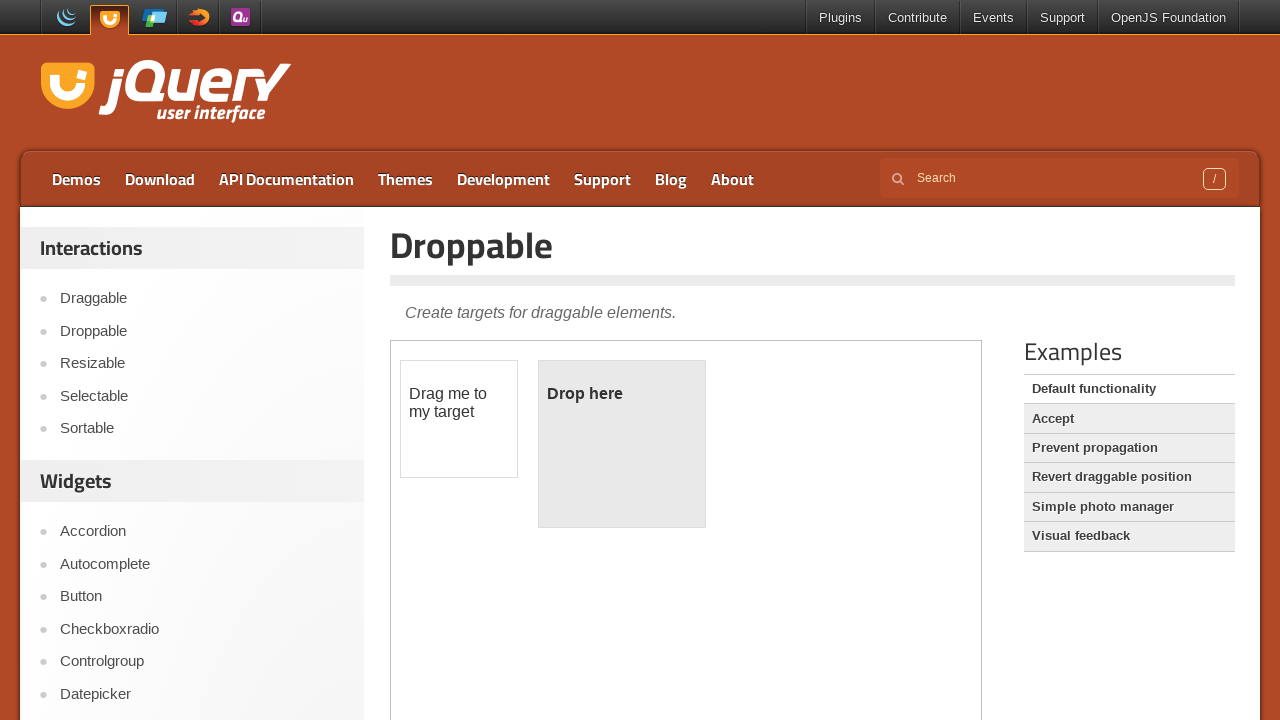

Located droppable target element
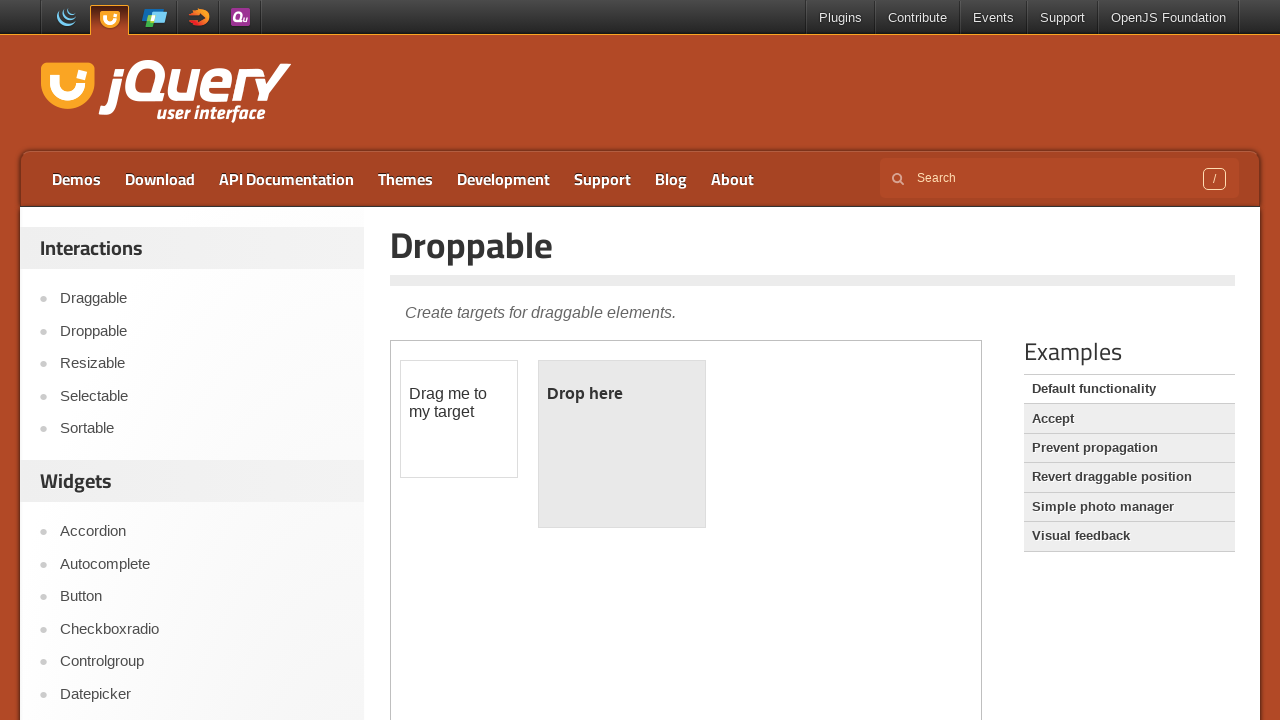

Dragged draggable element to droppable target using click and hold at (622, 444)
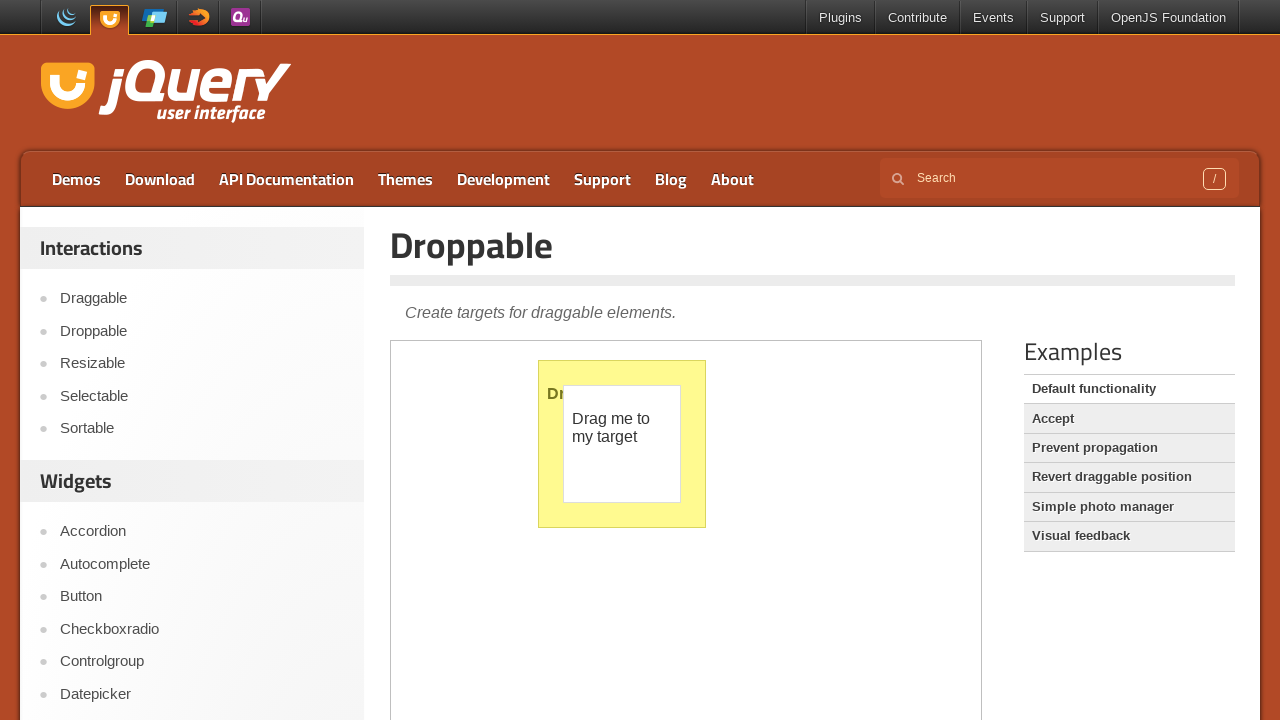

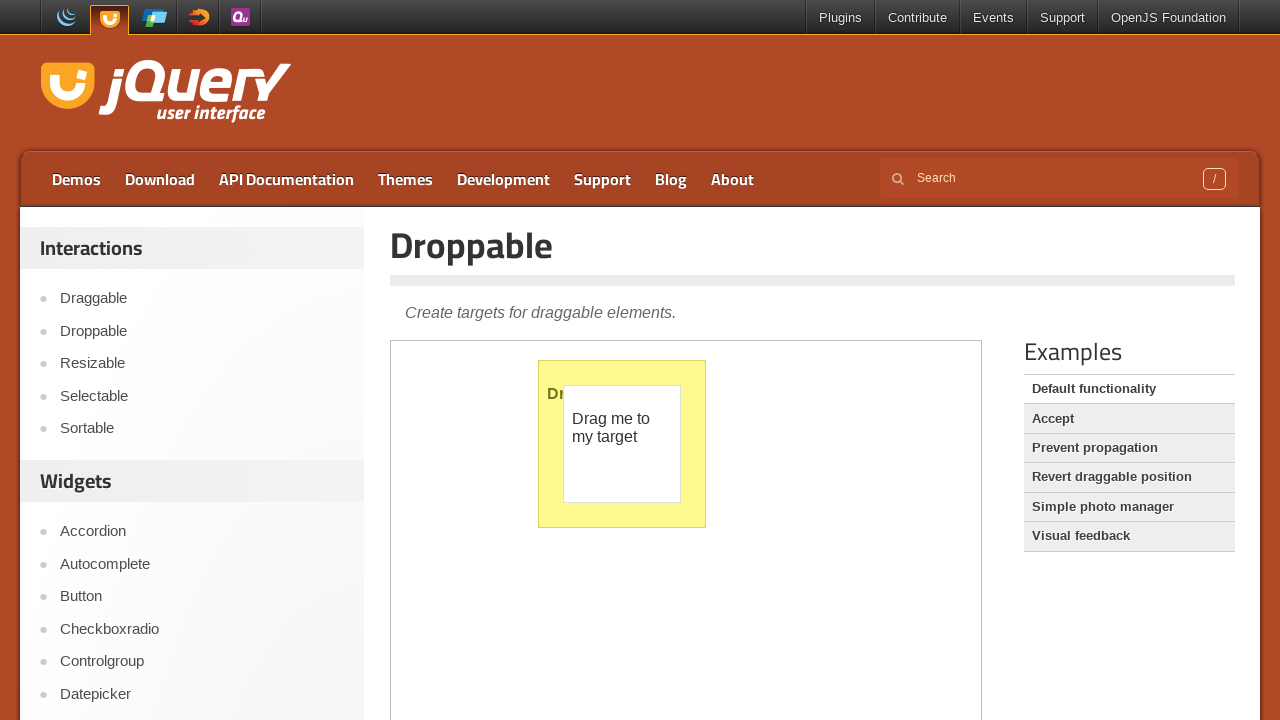